Navigates to Lenovo homepage and verifies that links are present on the page

Starting URL: https://www.lenovo.com/

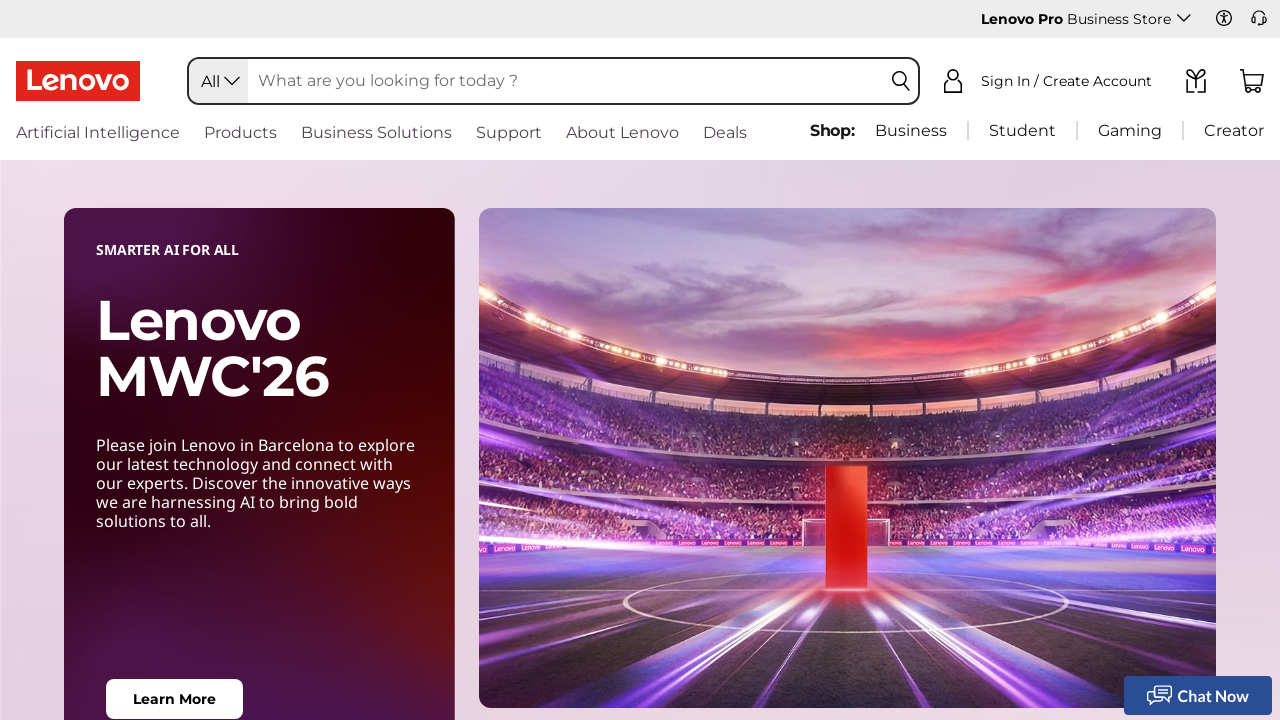

Navigated to Lenovo homepage
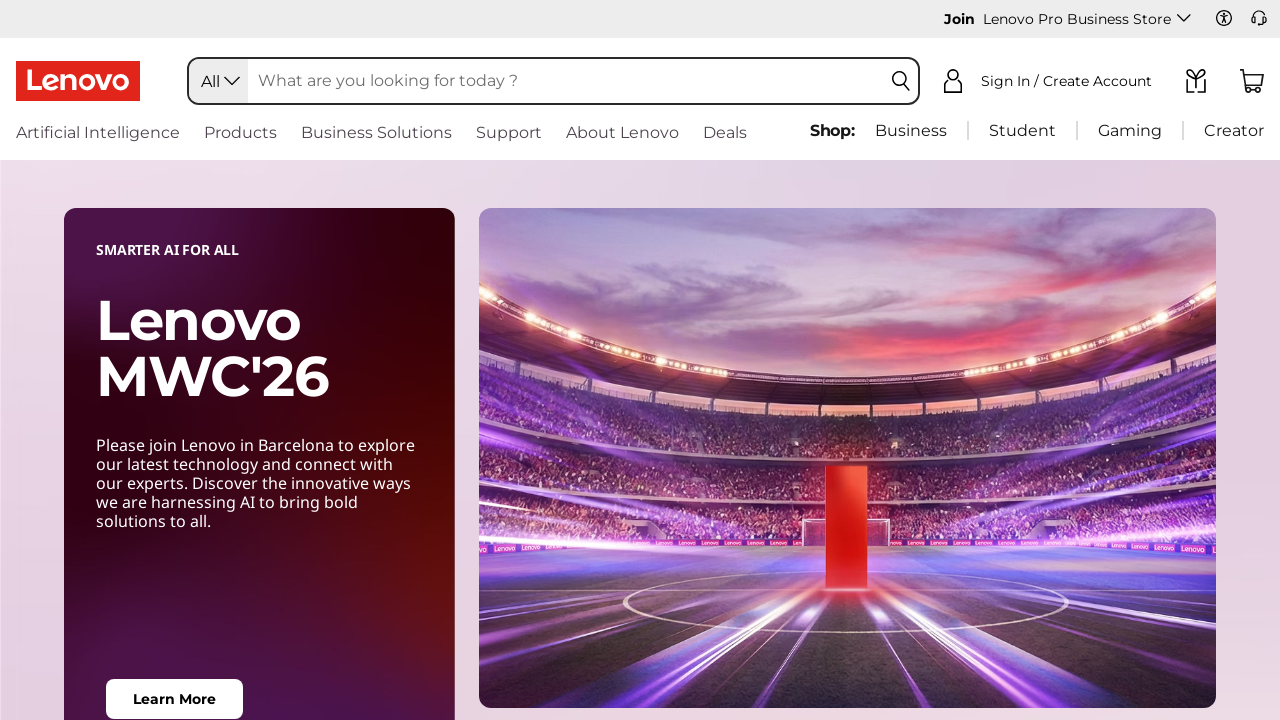

Waited for links to load on the page
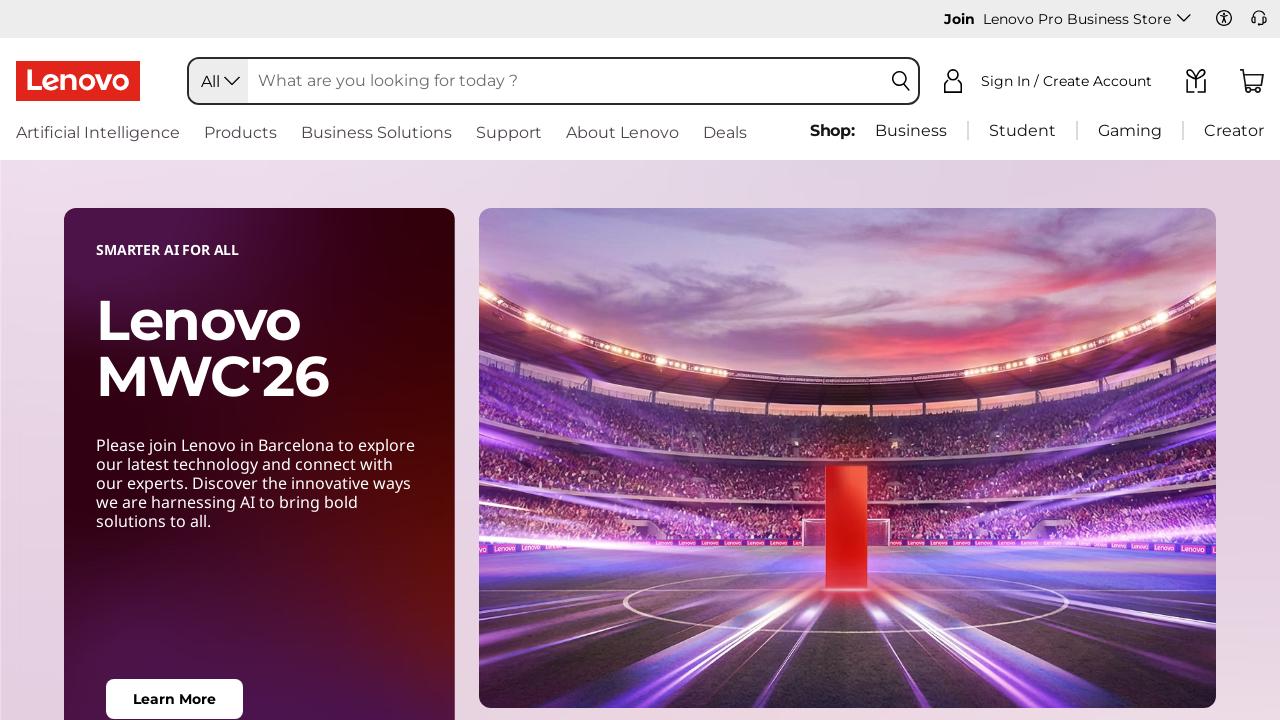

Located all links on the page
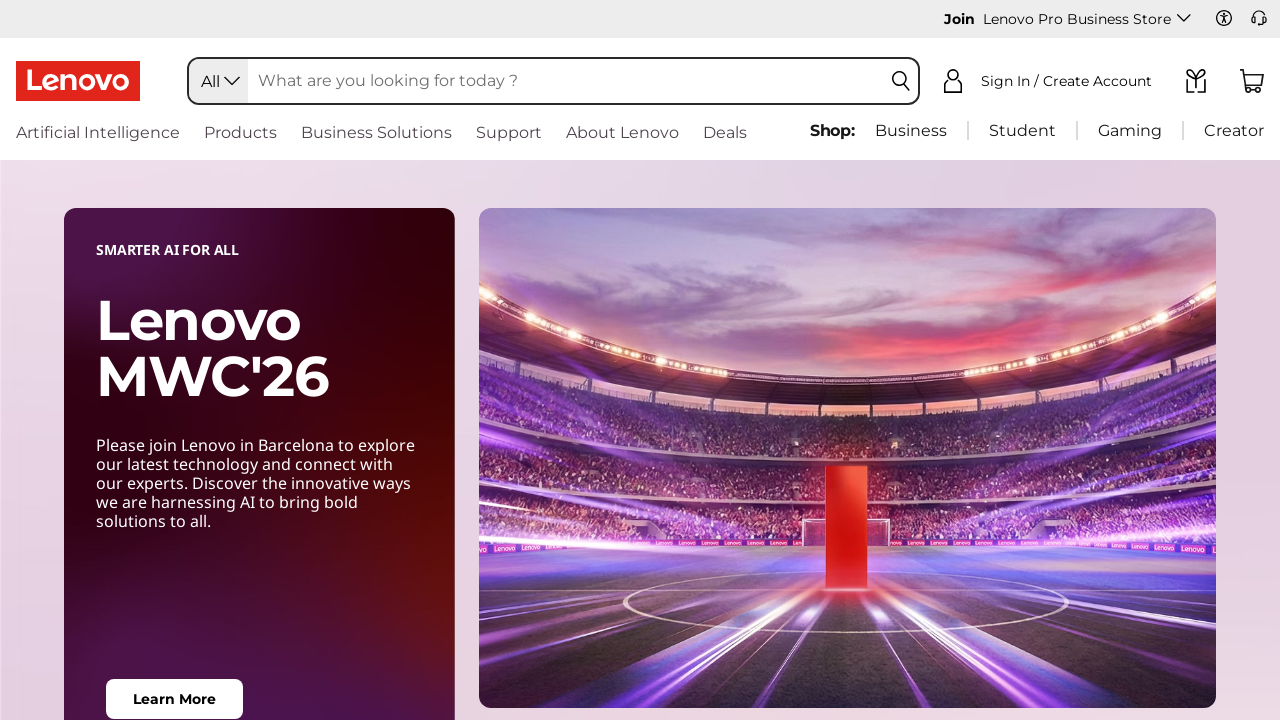

Verified that links are present on the page
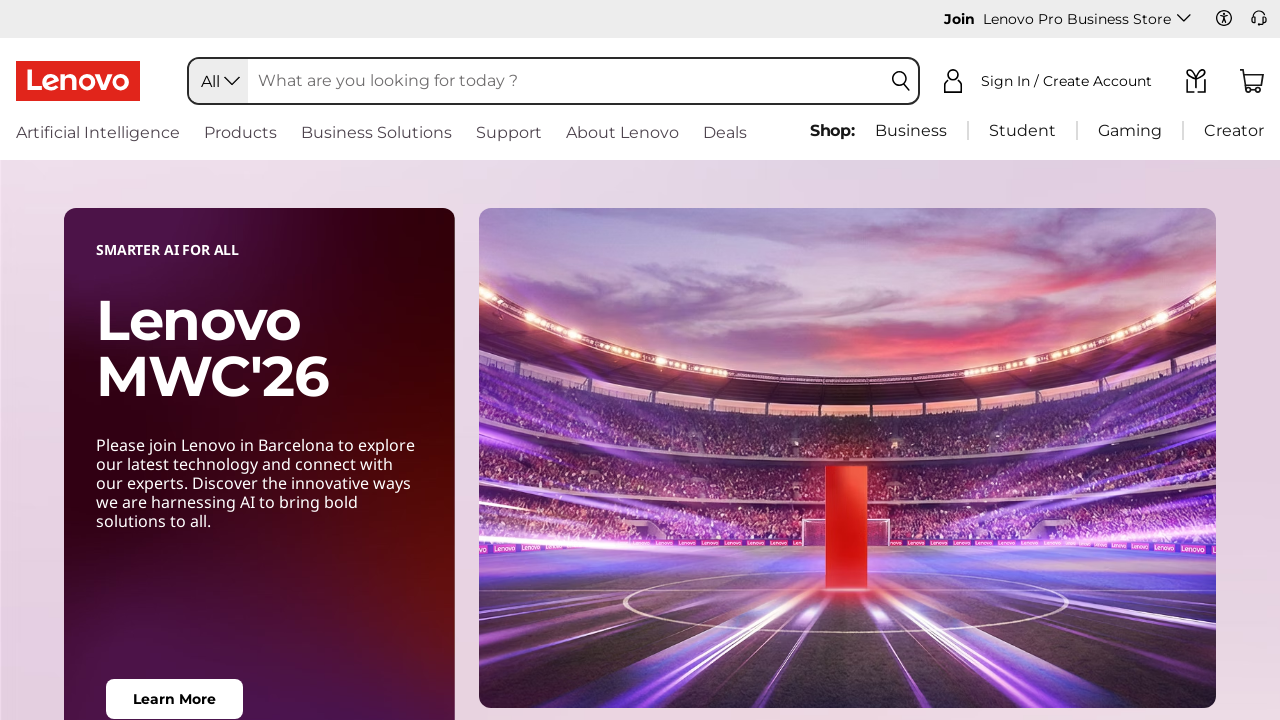

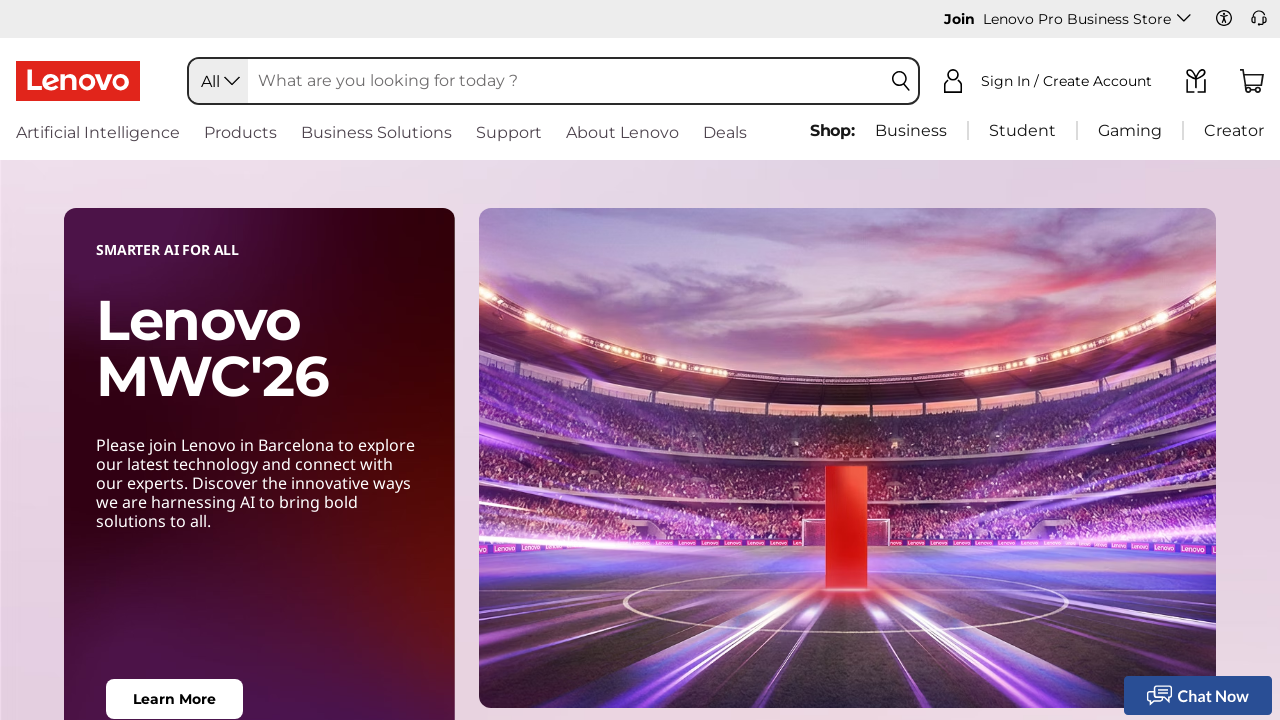